Tests hovering over the first link with text 'Contrary' to verify that a tooltip appears

Starting URL: http://demoqa.com/tool-tips

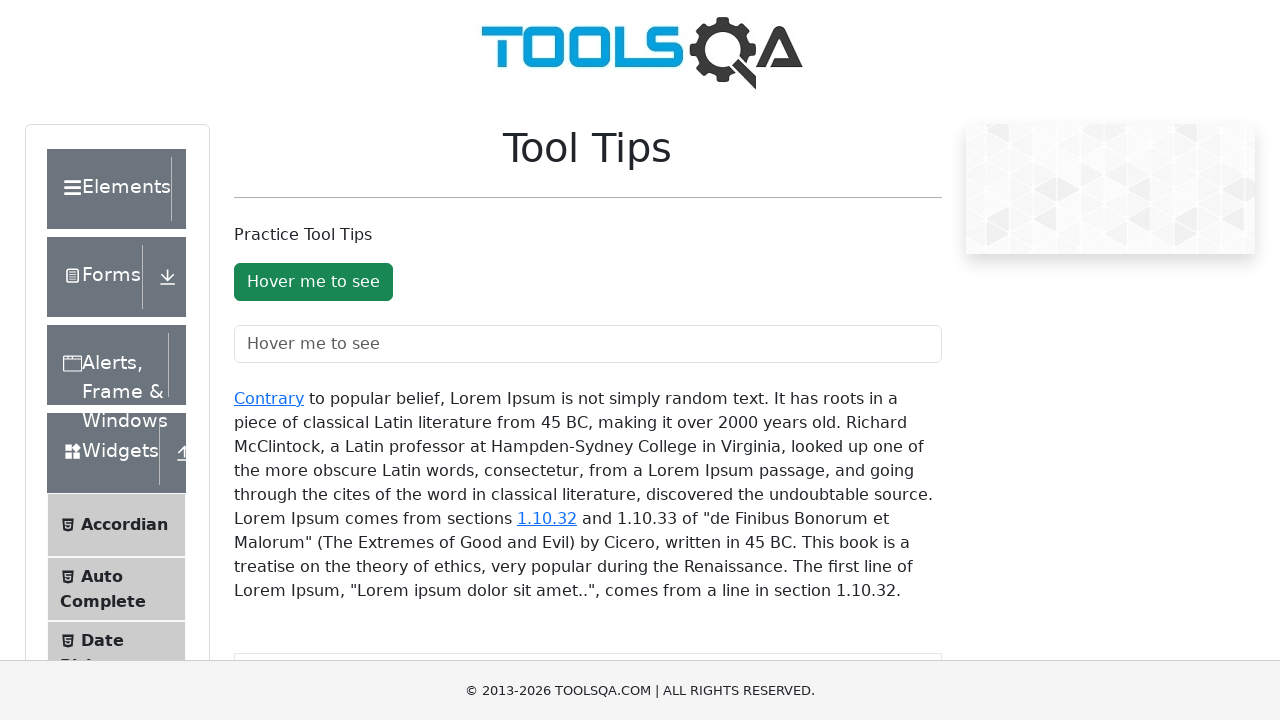

Hovered over the first link with text 'Contrary' at (269, 398) on xpath=//*[@id='texToolTopContainer']//*[text()='Contrary']
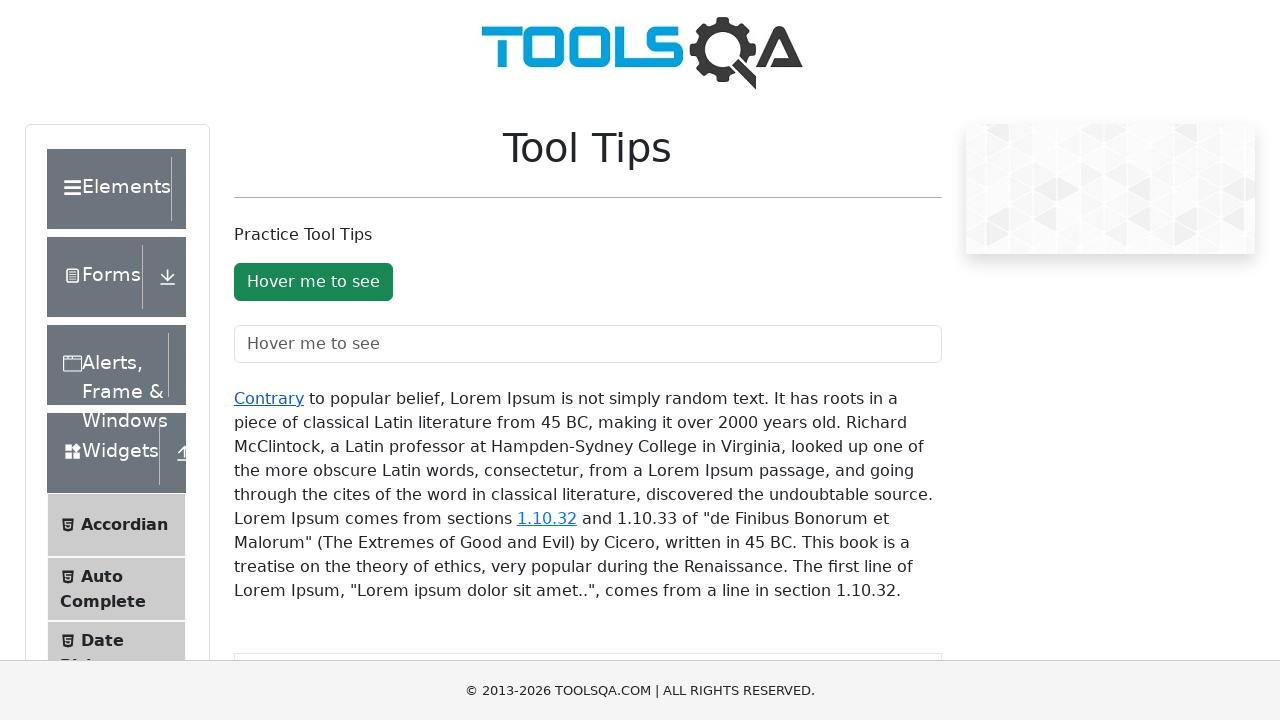

Tooltip appeared after hovering over 'Contrary' link
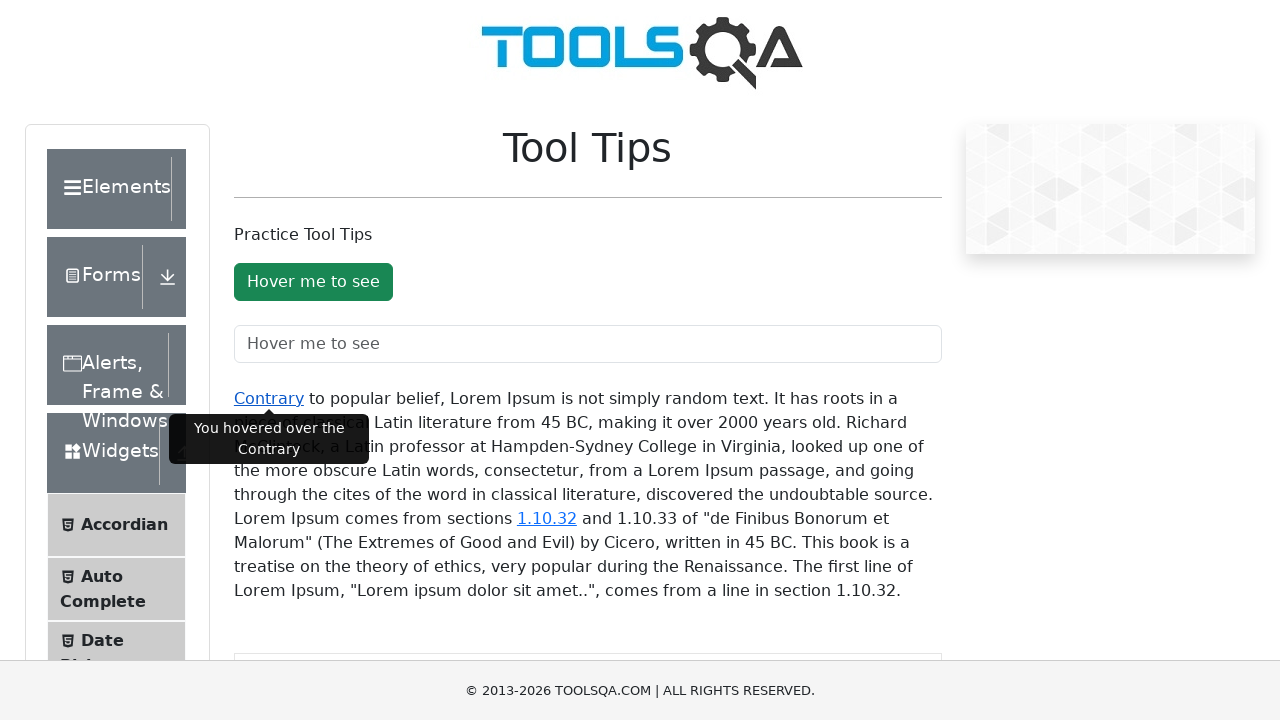

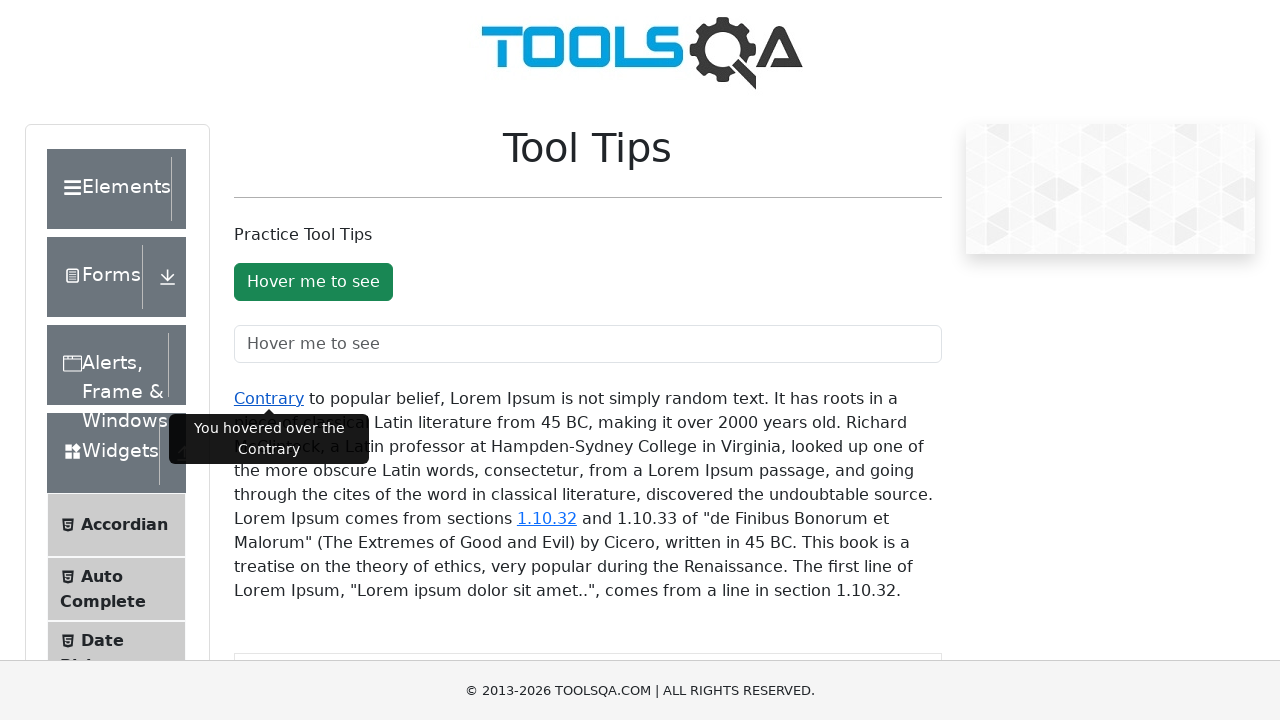